Tests TinyMCE rich text editor by clicking File menu, creating a new document, selecting Heading 1 formatting, and typing text into the editor iframe.

Starting URL: https://seleniumbase.io/tinymce/

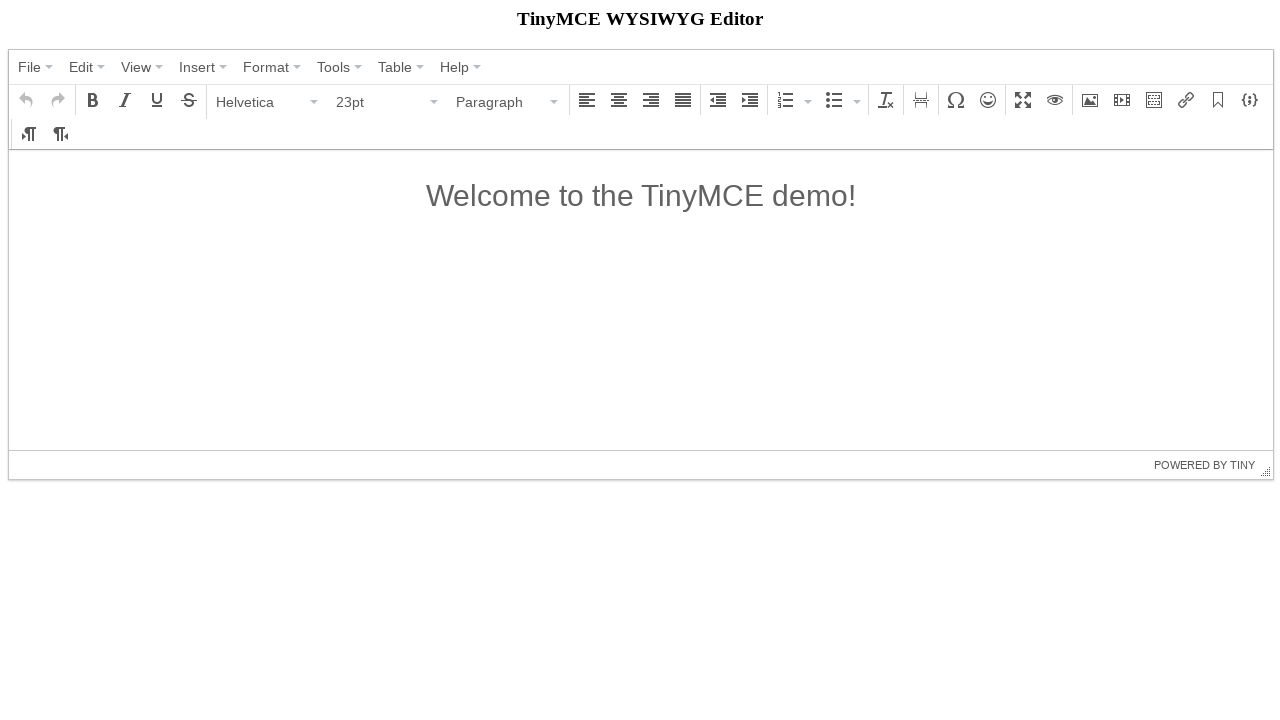

TinyMCE editor container loaded
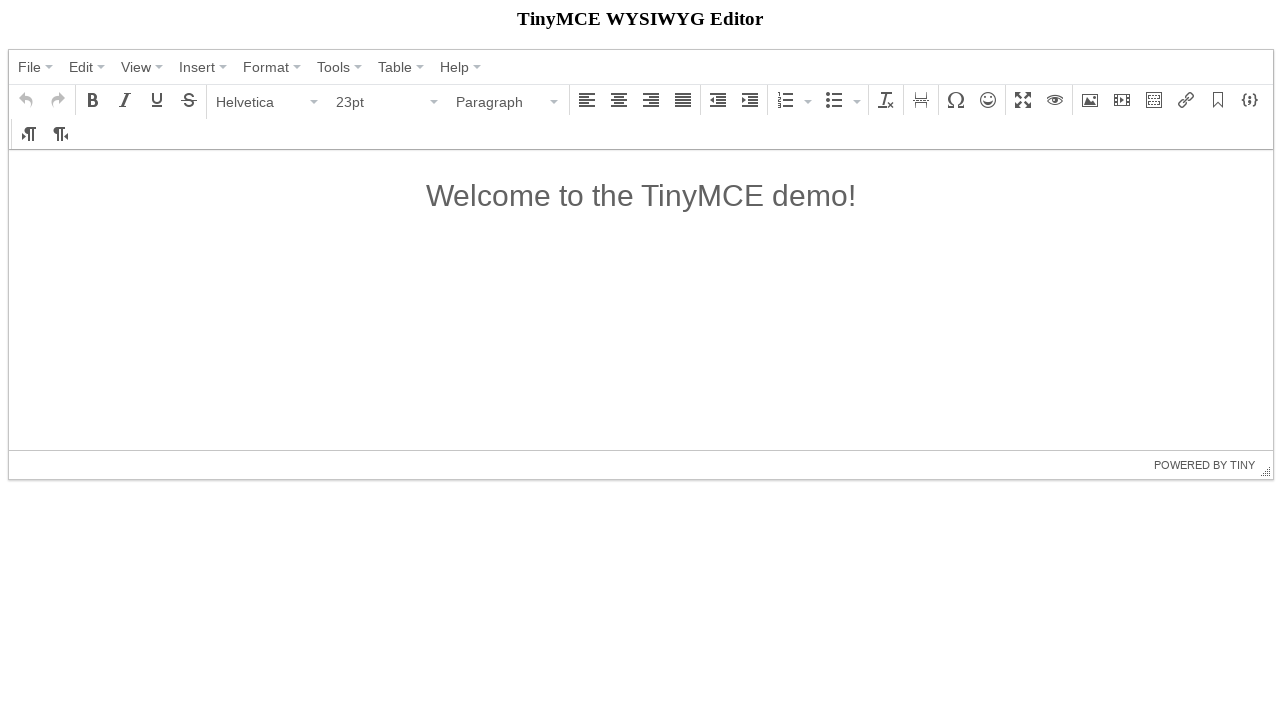

Clicked File menu at (30, 67) on span:has-text('File')
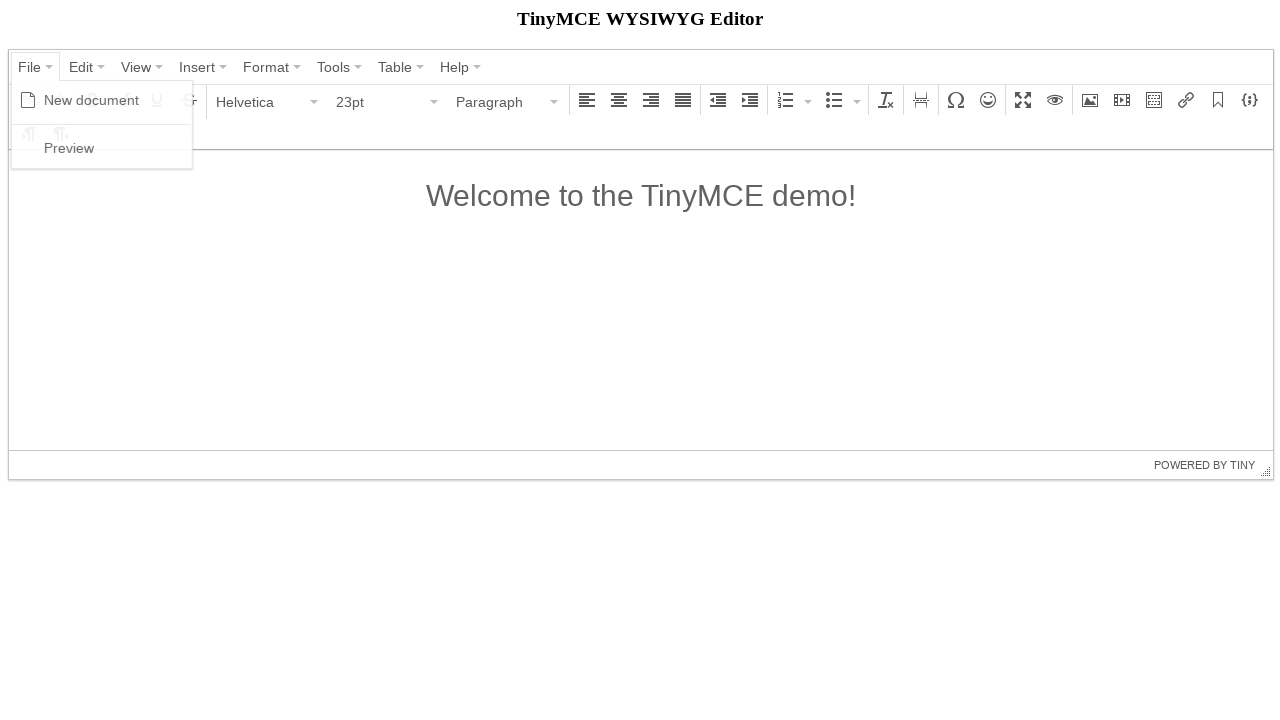

Clicked New document option at (92, 100) on span:has-text('New document')
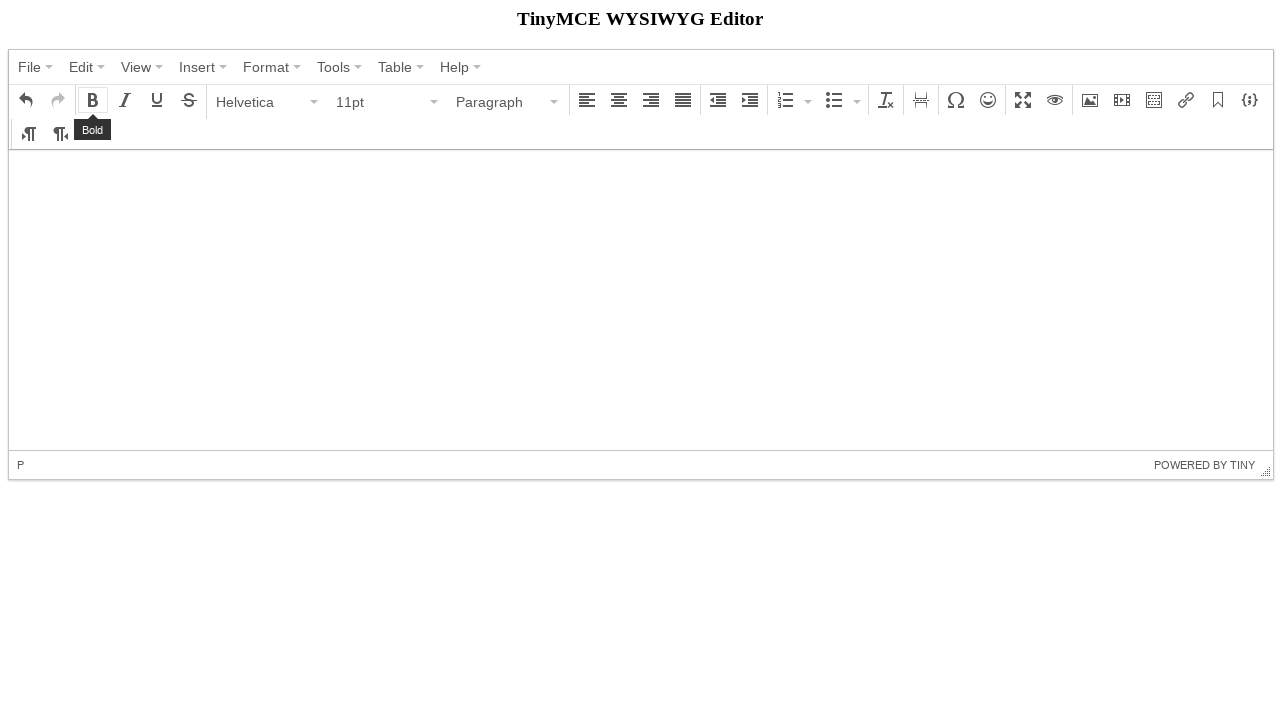

Clicked Paragraph dropdown at (501, 102) on span:has-text('Paragraph')
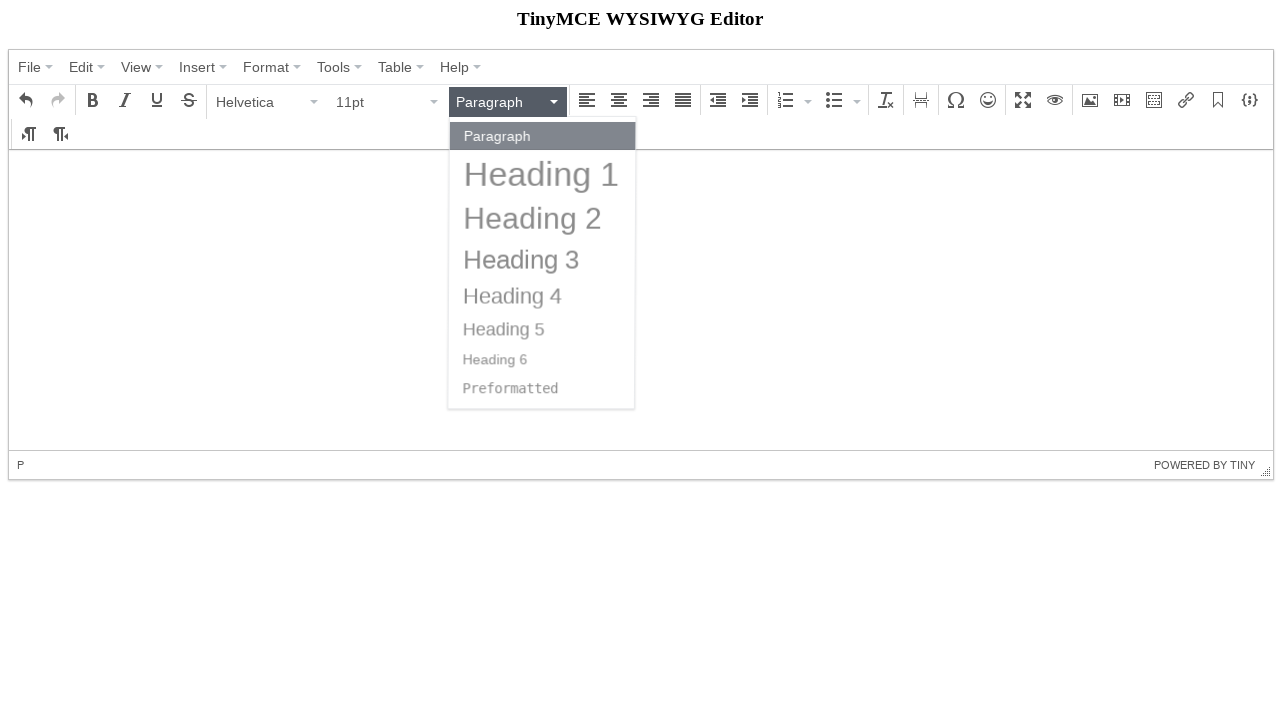

Selected Heading 1 formatting at (542, 174) on span:has-text('Heading 1')
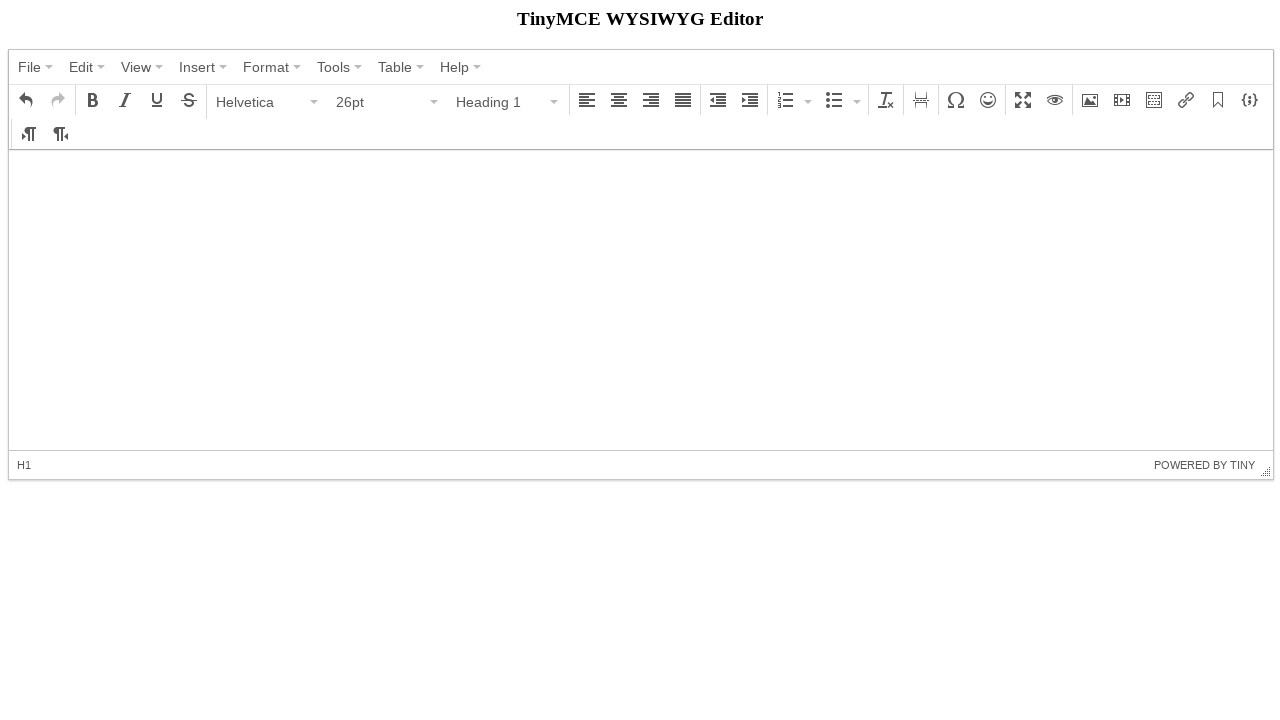

Typed 'SeleniumBase!' into the editor iframe on iframe >> internal:control=enter-frame >> #tinymce
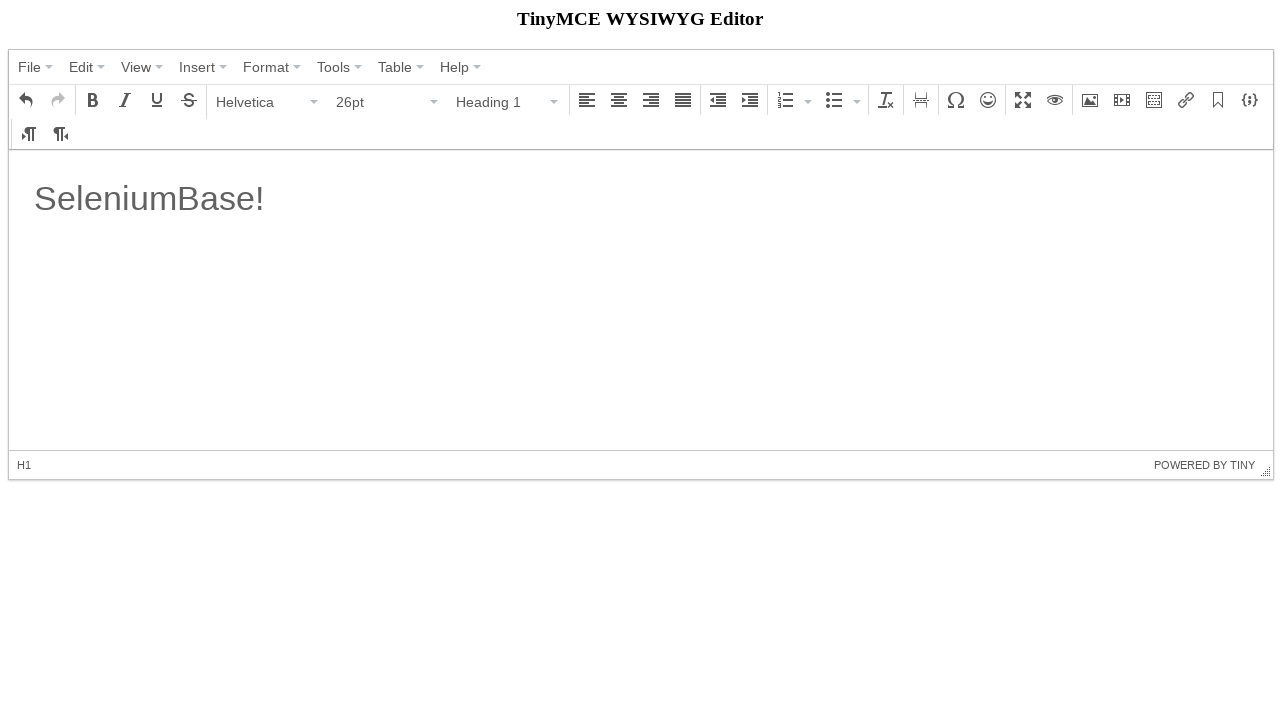

Verified text was added to the editor
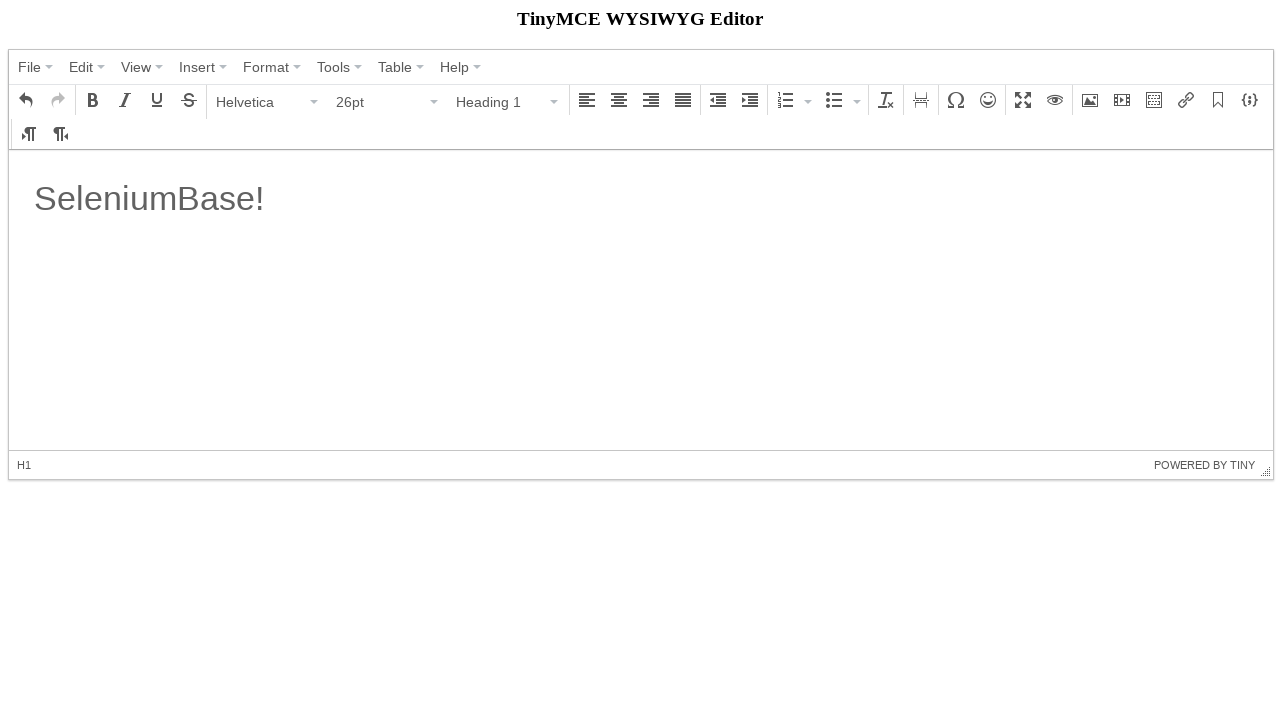

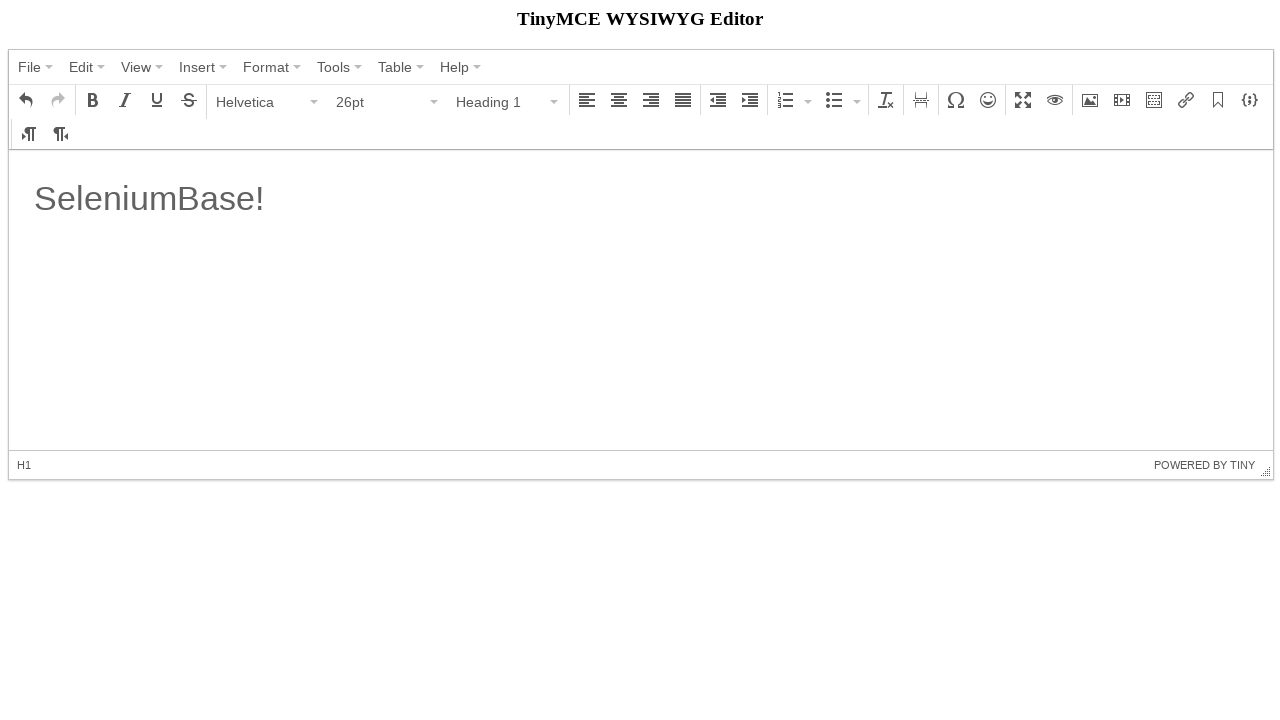